Tests dropdown selection functionality by navigating to dropdown page and selecting an option by index

Starting URL: https://practice.cydeo.com/

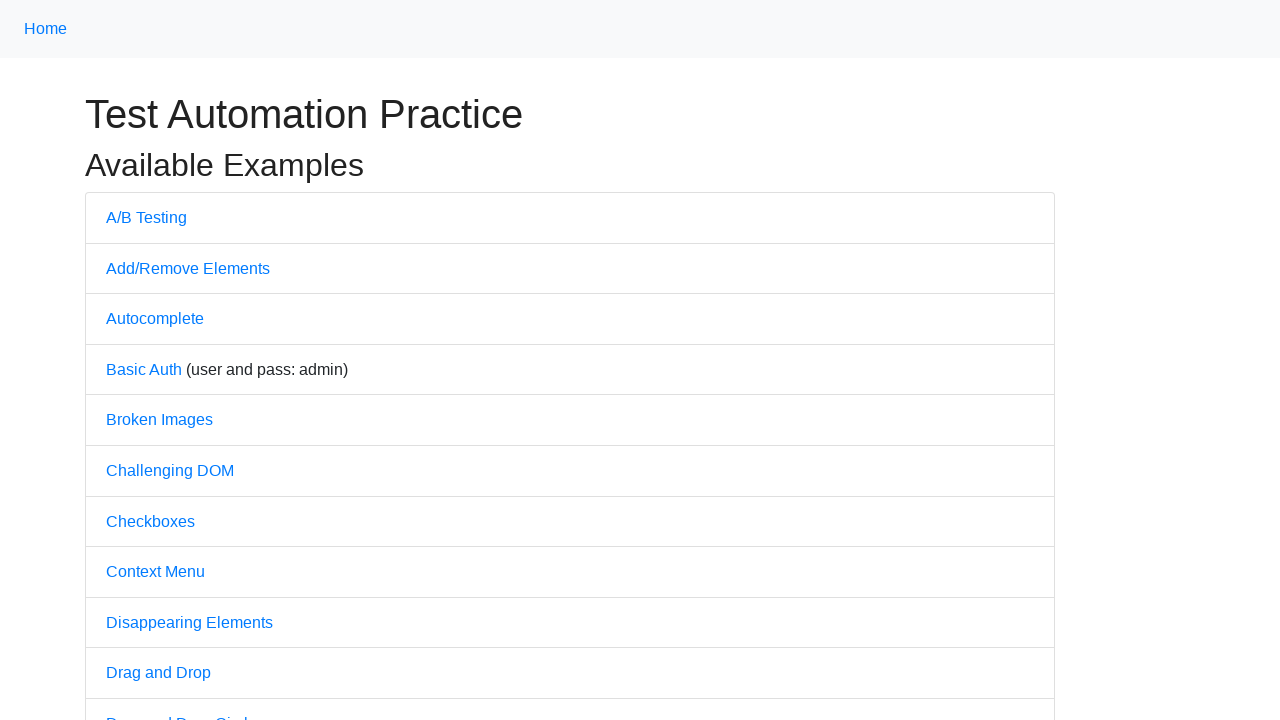

Clicked on Dropdown link to navigate to dropdown page at (143, 360) on text='Dropdown'
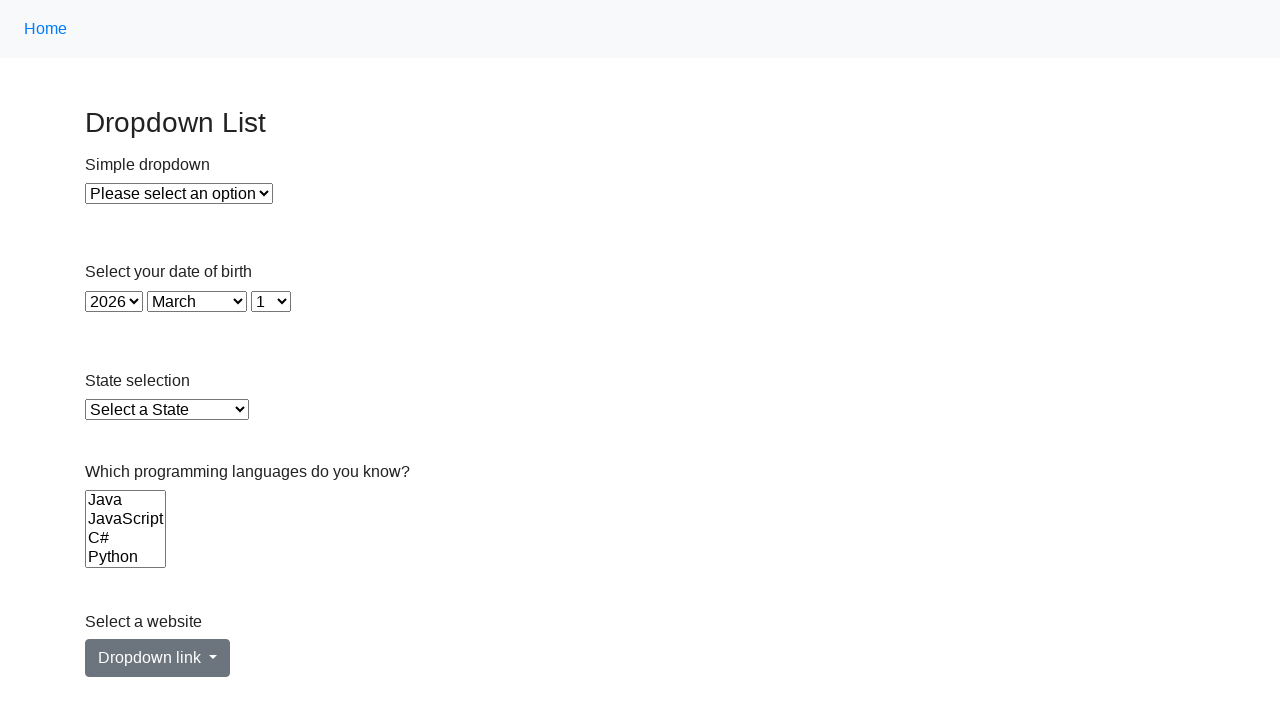

Selected option at index 1 (second option) from dropdown on //select[@id='dropdown']
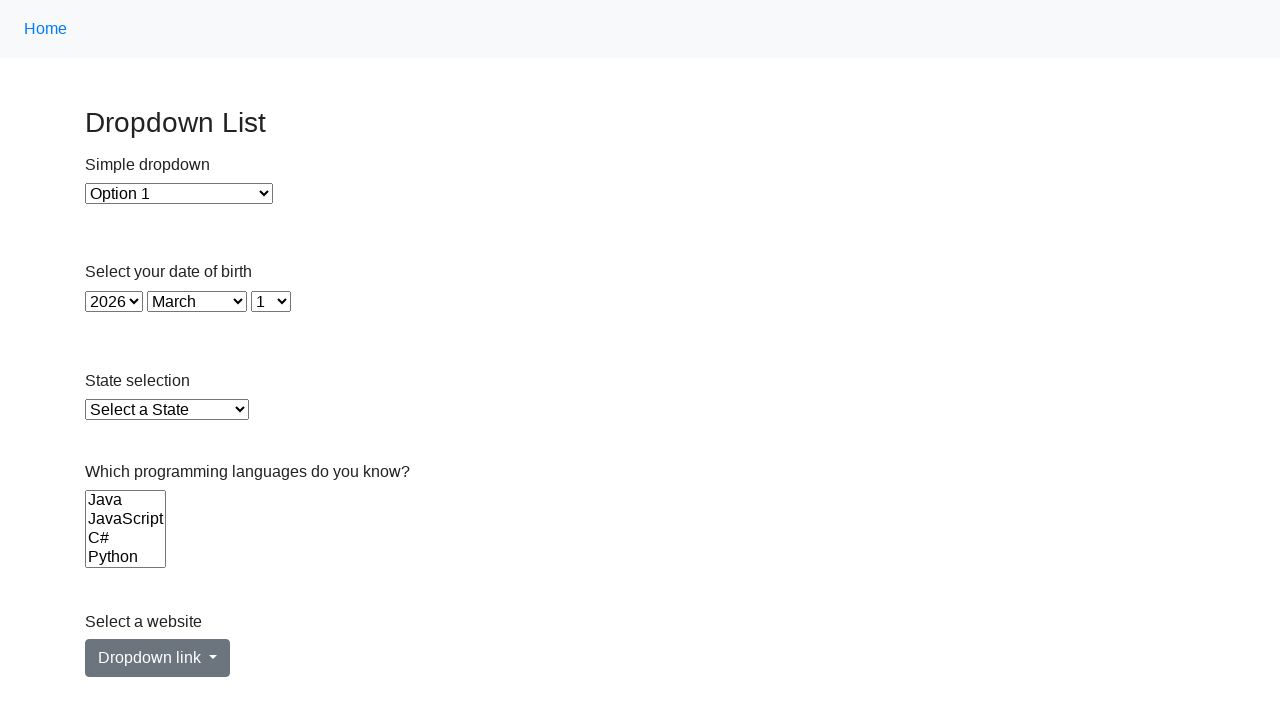

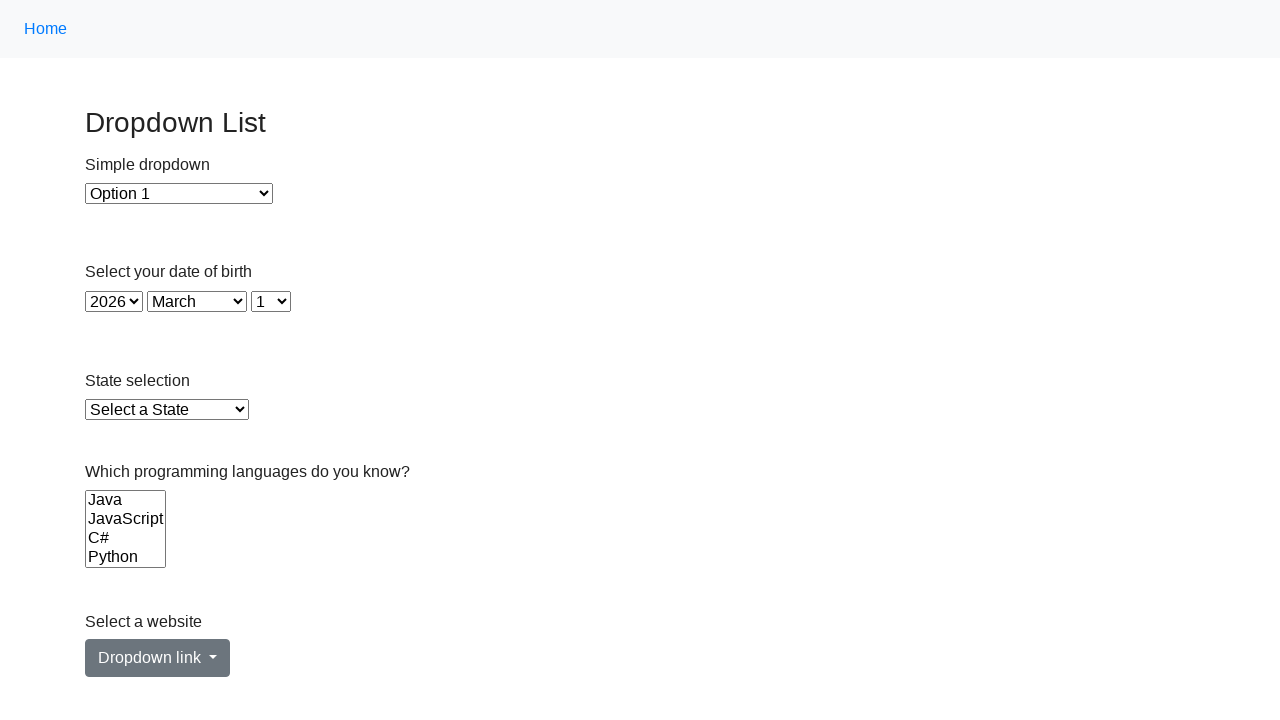